Tests that completed items are removed when Clear completed button is clicked

Starting URL: https://demo.playwright.dev/todomvc

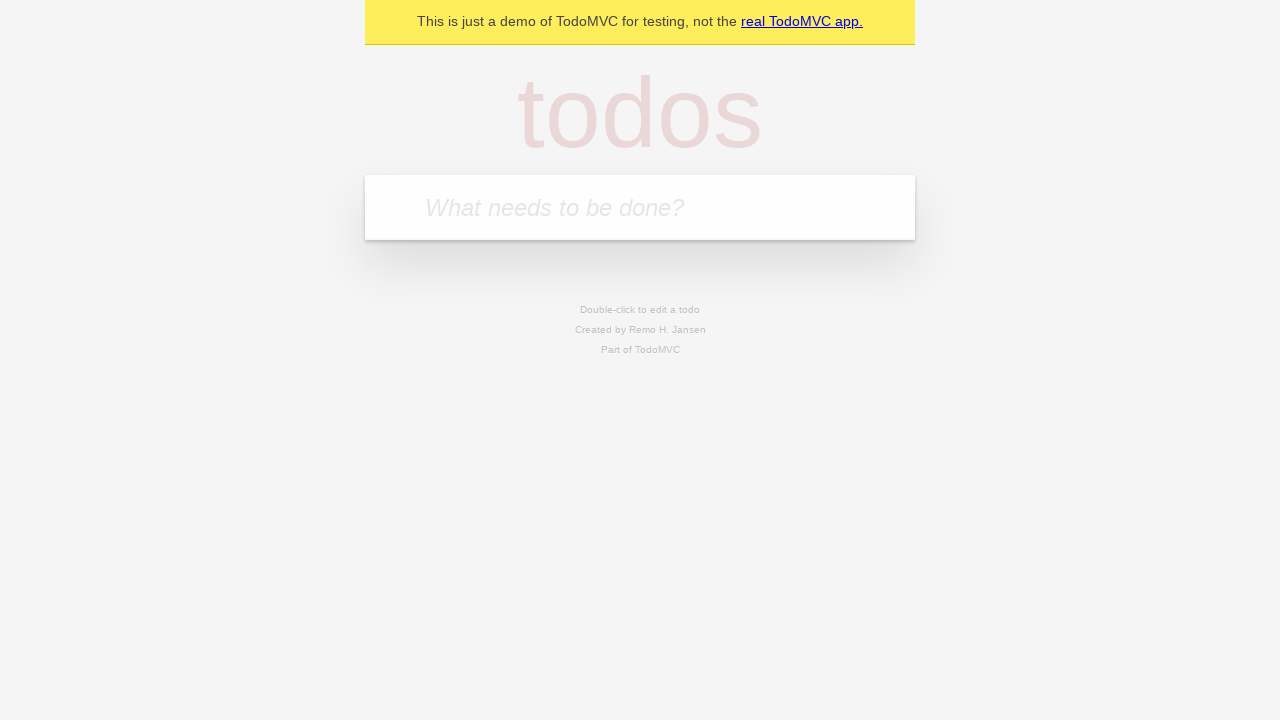

Filled todo input with 'buy some cheese' on internal:attr=[placeholder="What needs to be done?"i]
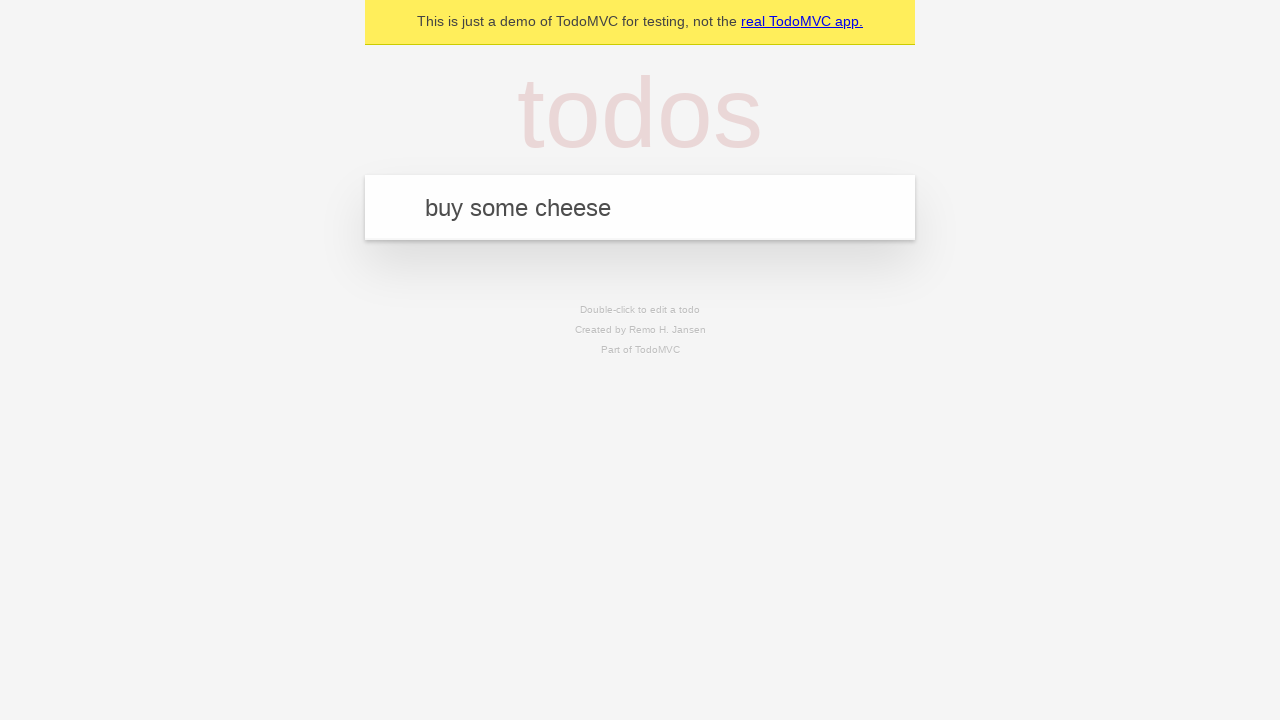

Pressed Enter to add first todo on internal:attr=[placeholder="What needs to be done?"i]
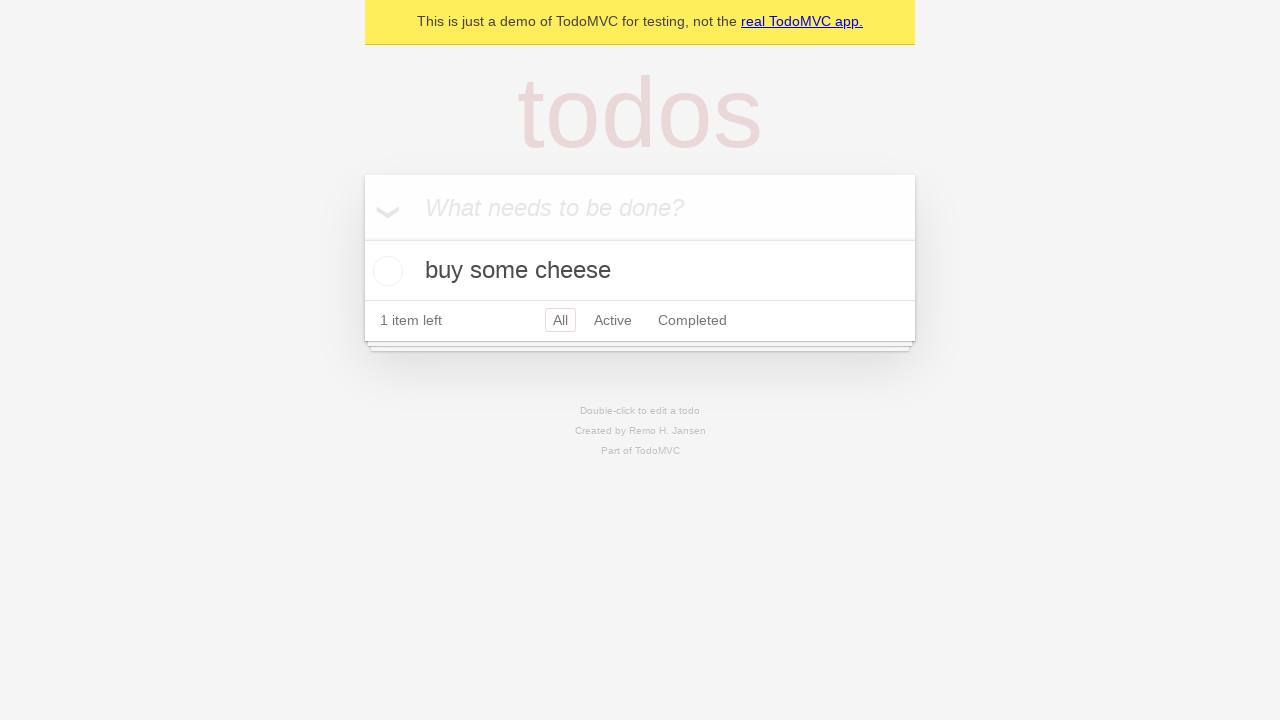

Filled todo input with 'feed the cat' on internal:attr=[placeholder="What needs to be done?"i]
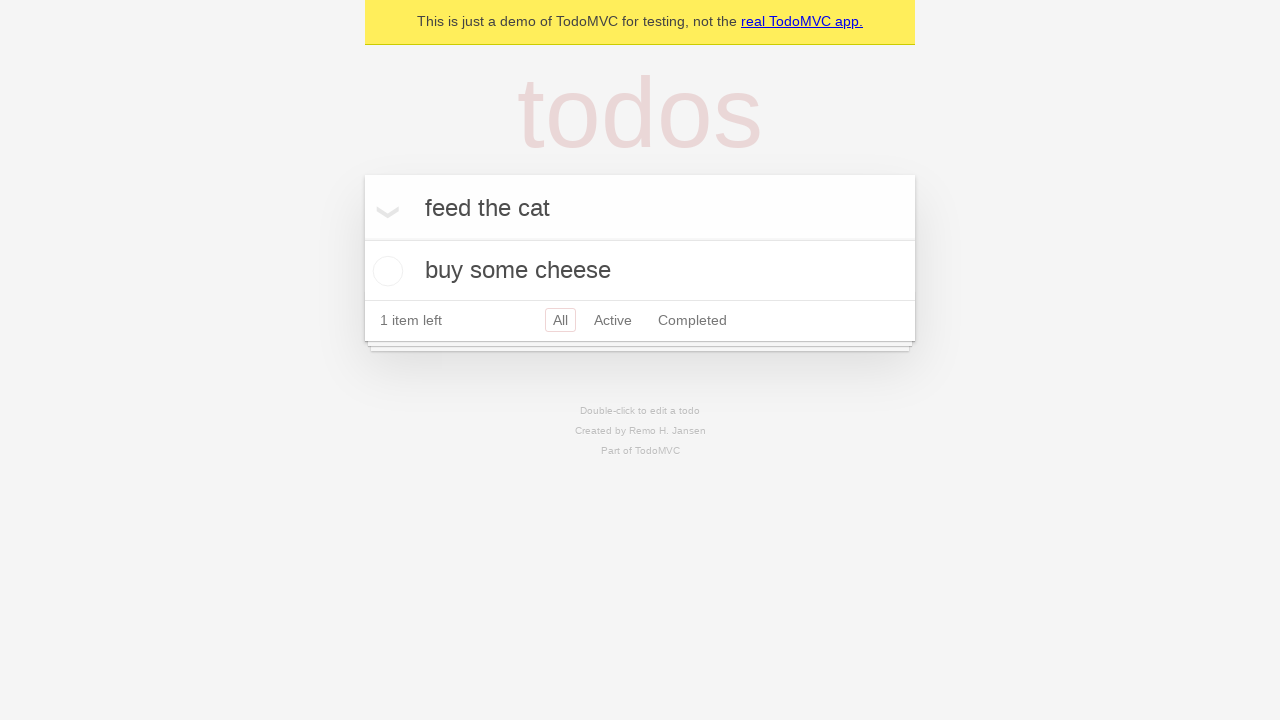

Pressed Enter to add second todo on internal:attr=[placeholder="What needs to be done?"i]
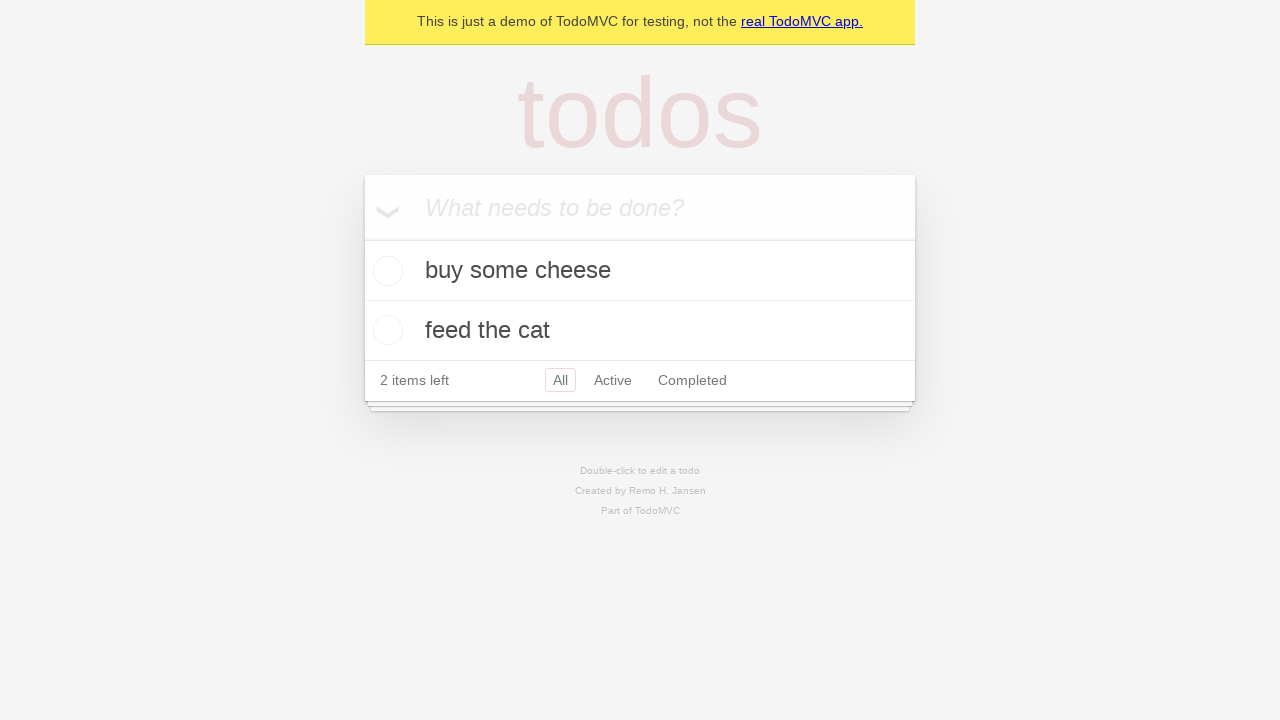

Filled todo input with 'book a doctors appointment' on internal:attr=[placeholder="What needs to be done?"i]
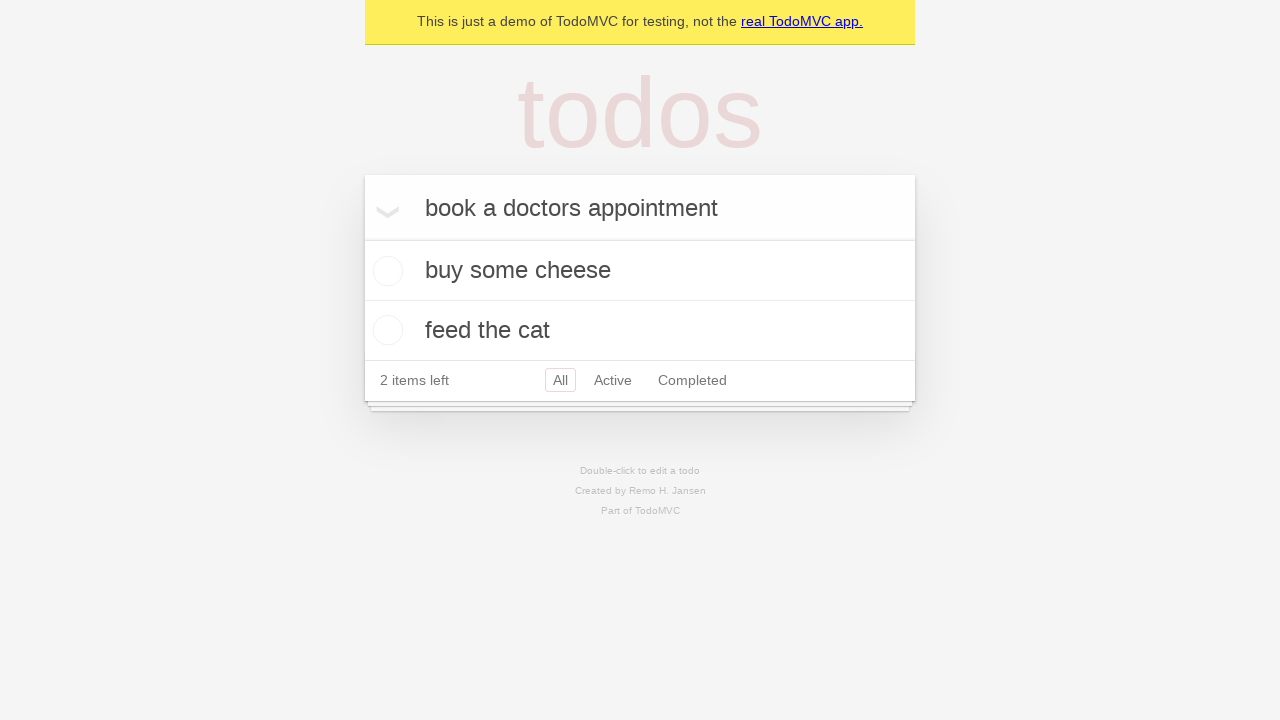

Pressed Enter to add third todo on internal:attr=[placeholder="What needs to be done?"i]
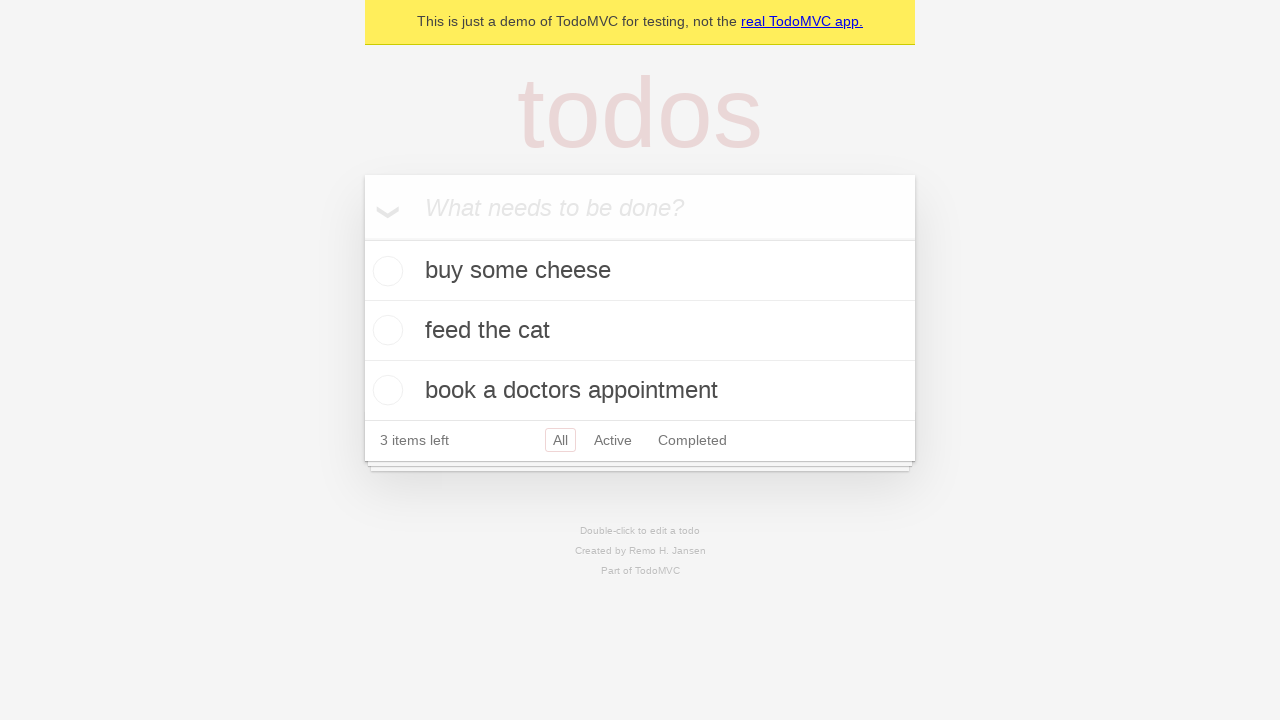

Checked the second todo item (feed the cat) at (385, 330) on internal:testid=[data-testid="todo-item"s] >> nth=1 >> internal:role=checkbox
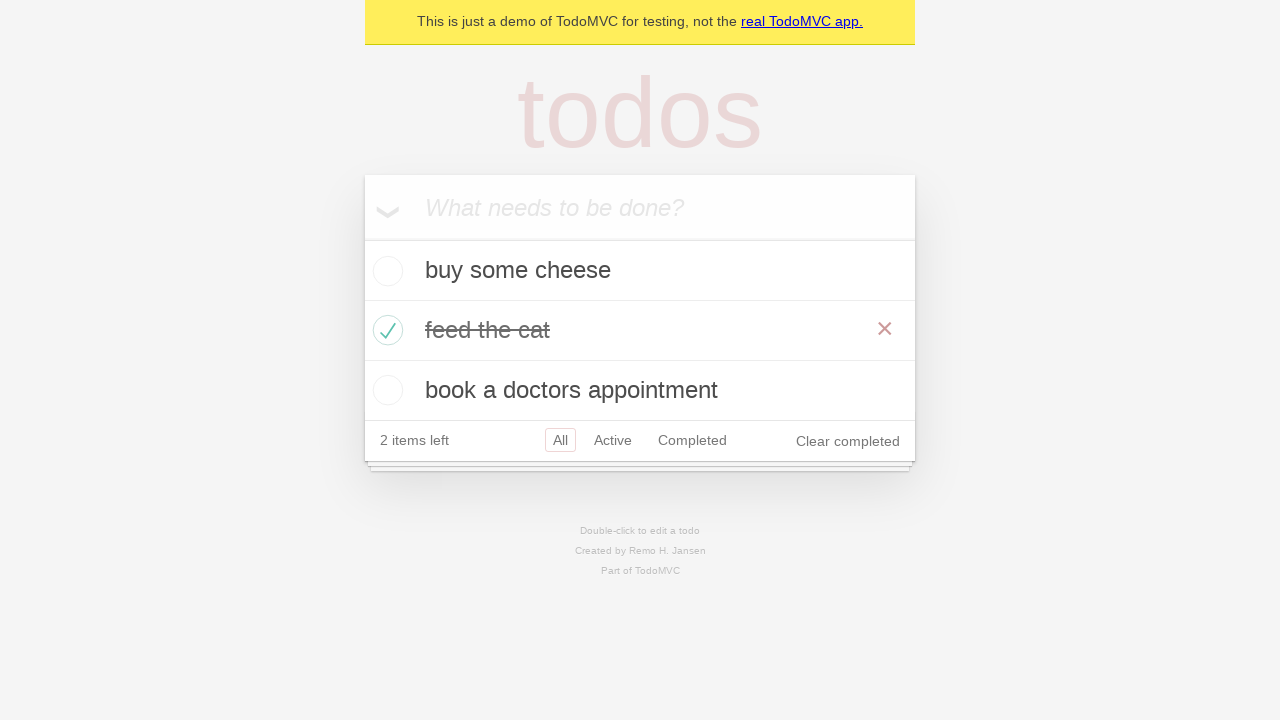

Clicked Clear completed button at (848, 441) on internal:role=button[name="Clear completed"i]
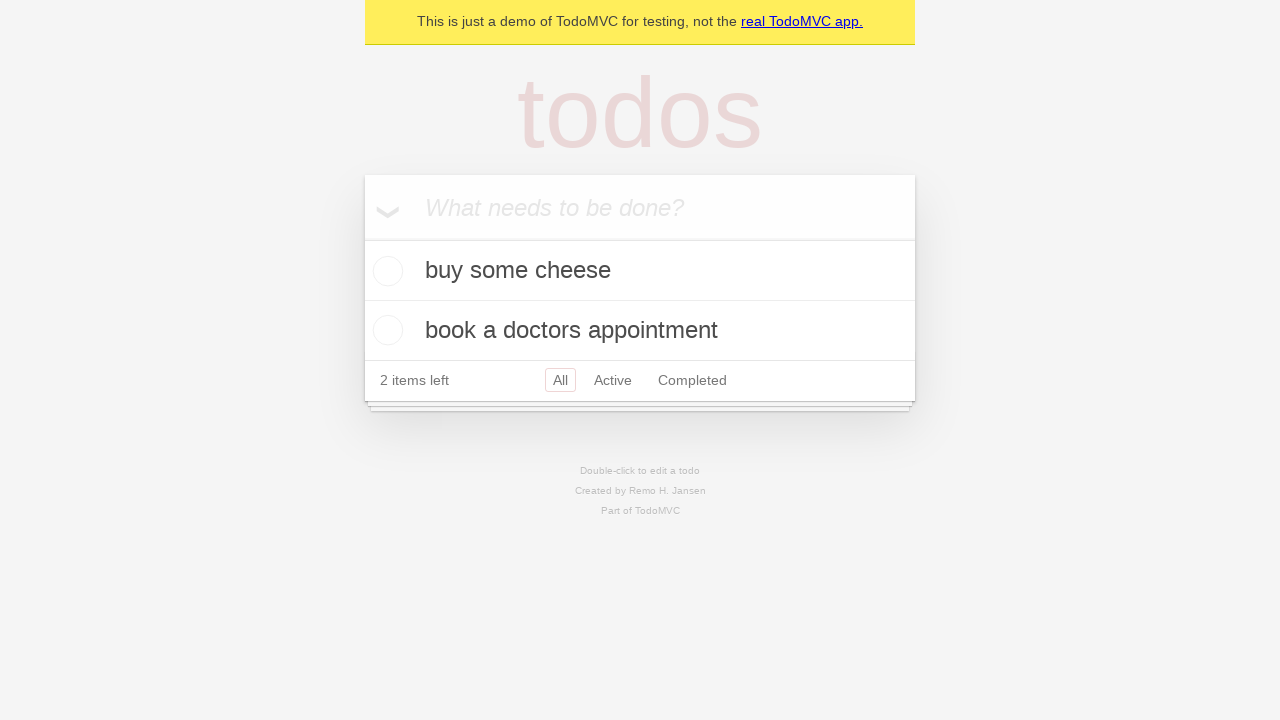

Verified that completed item was removed - 2 todos remain
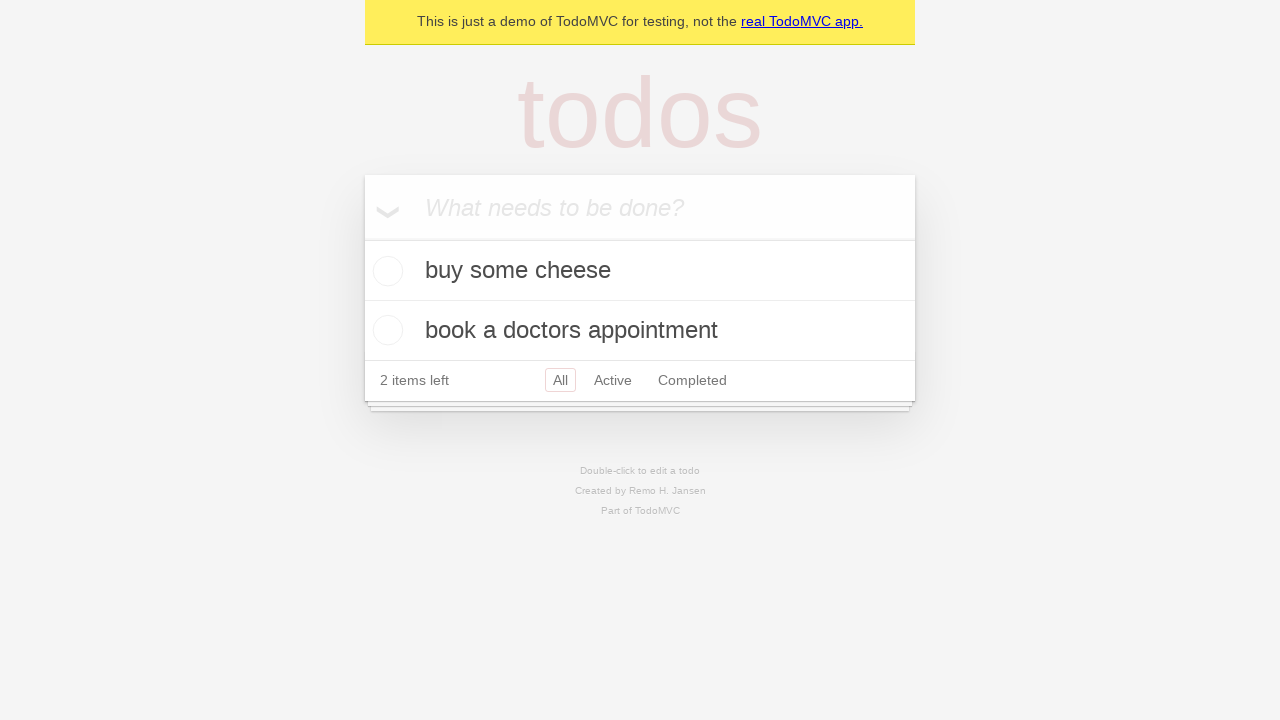

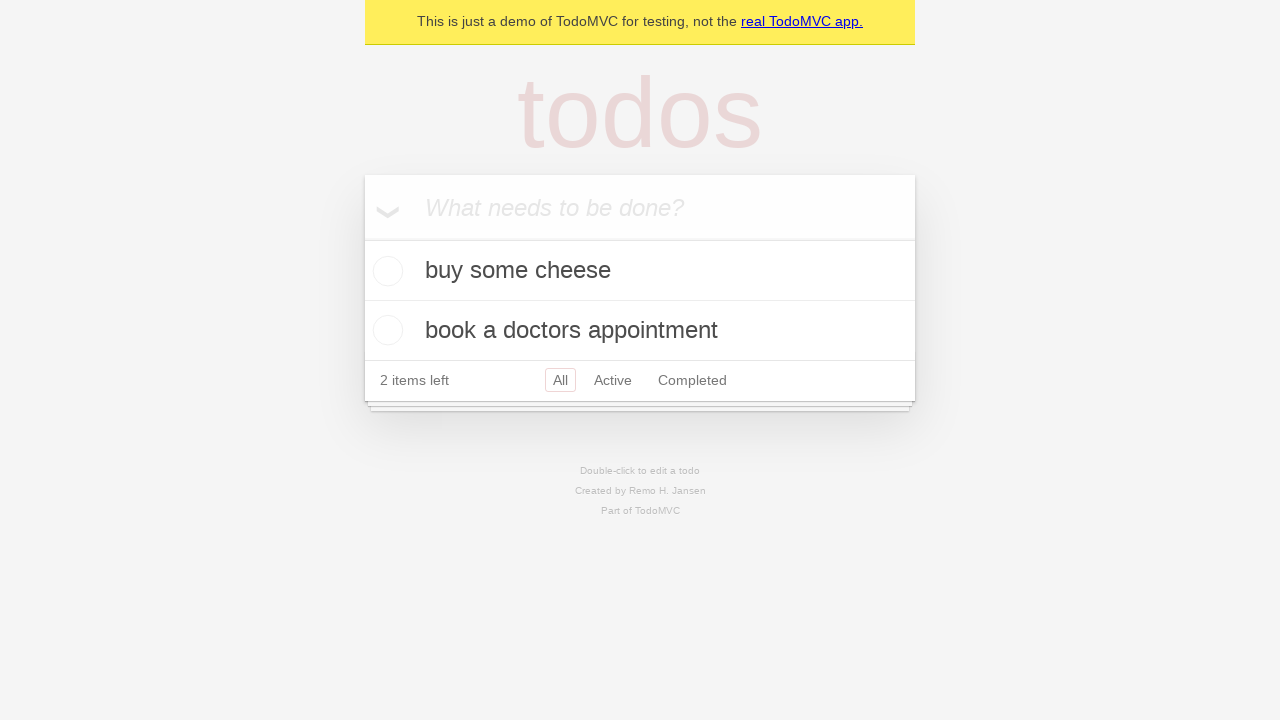